Tests checking multiple checkboxes by clicking all unchecked checkboxes on the form

Starting URL: https://bonigarcia.dev/selenium-webdriver-java/web-form.html

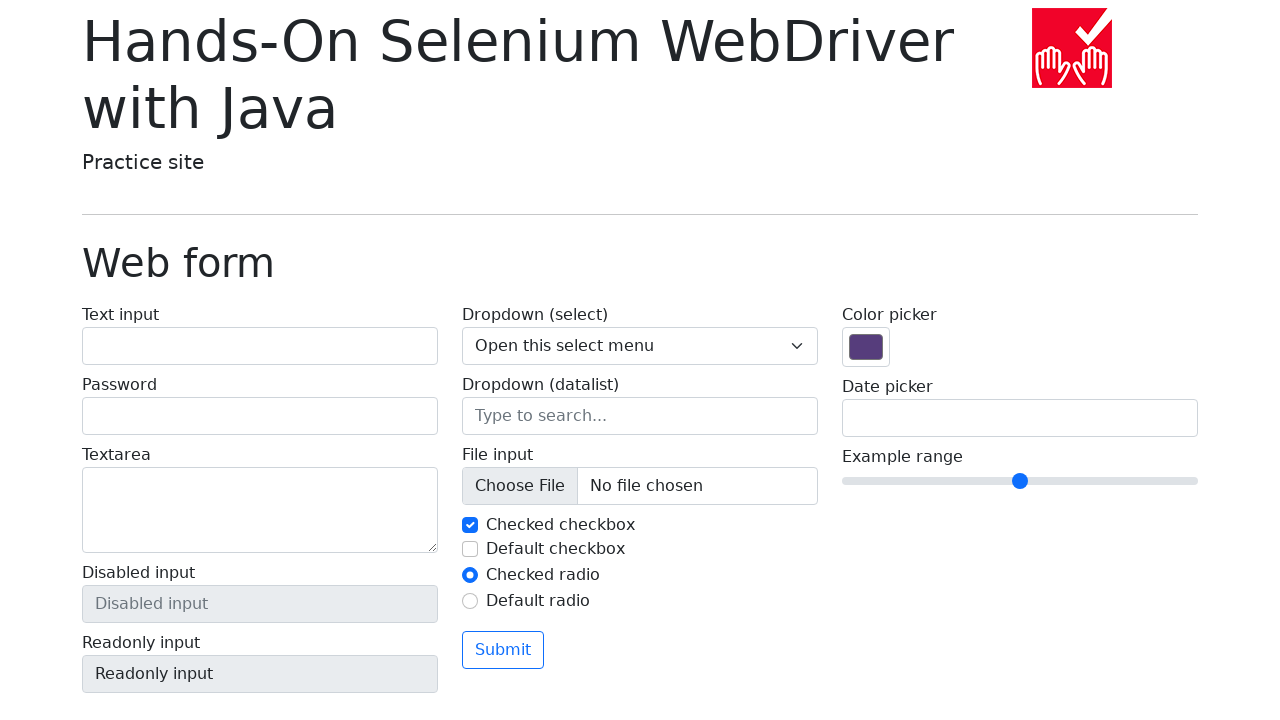

Navigated to web form page
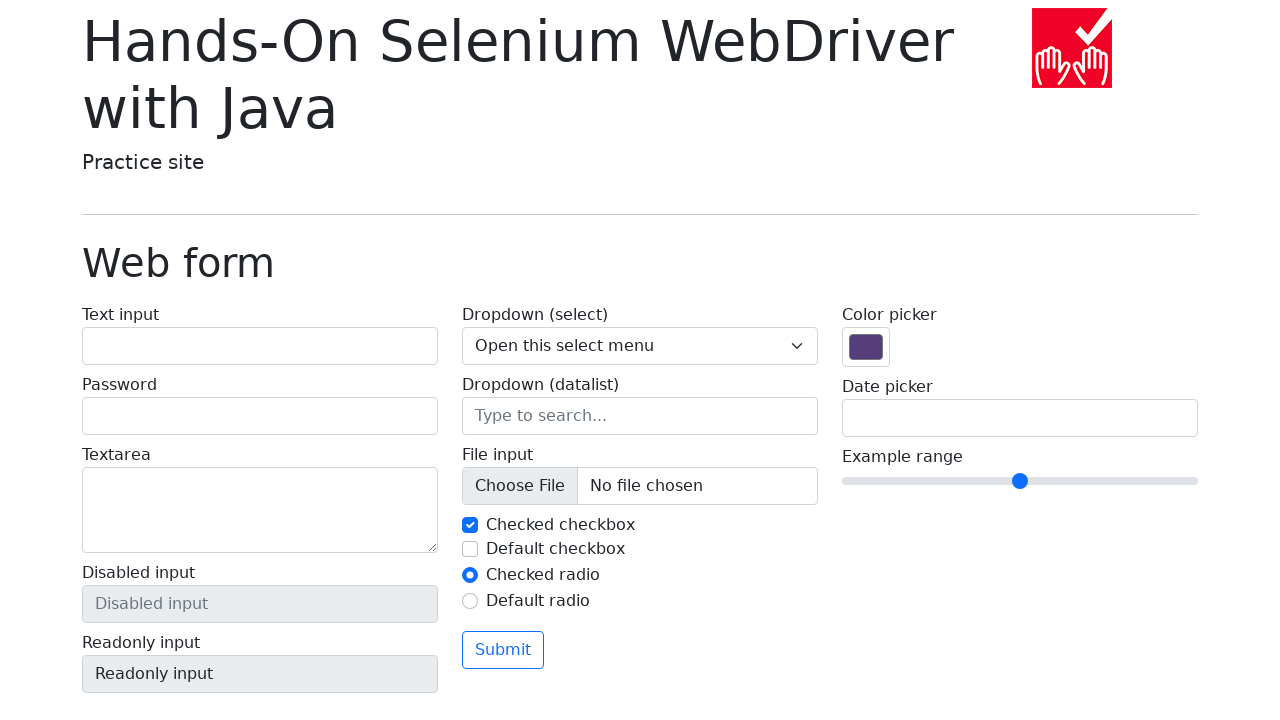

Located all checkboxes on the form
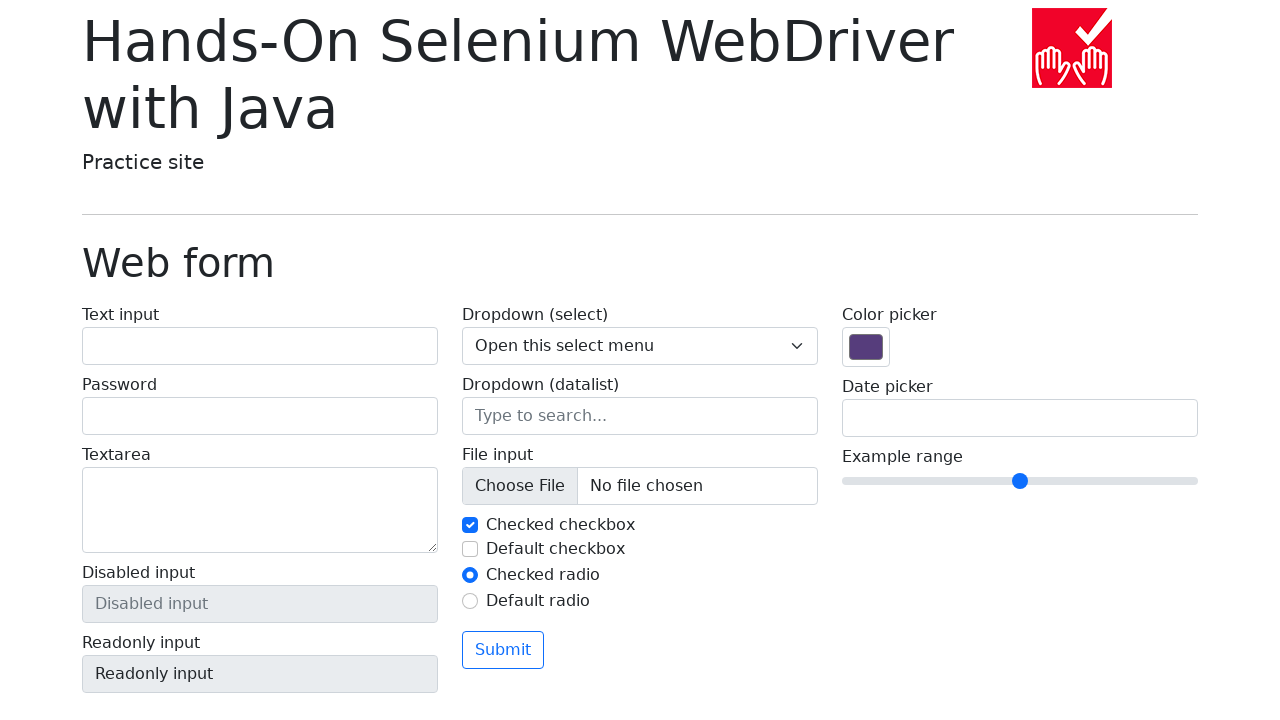

Found 2 checkboxes in total
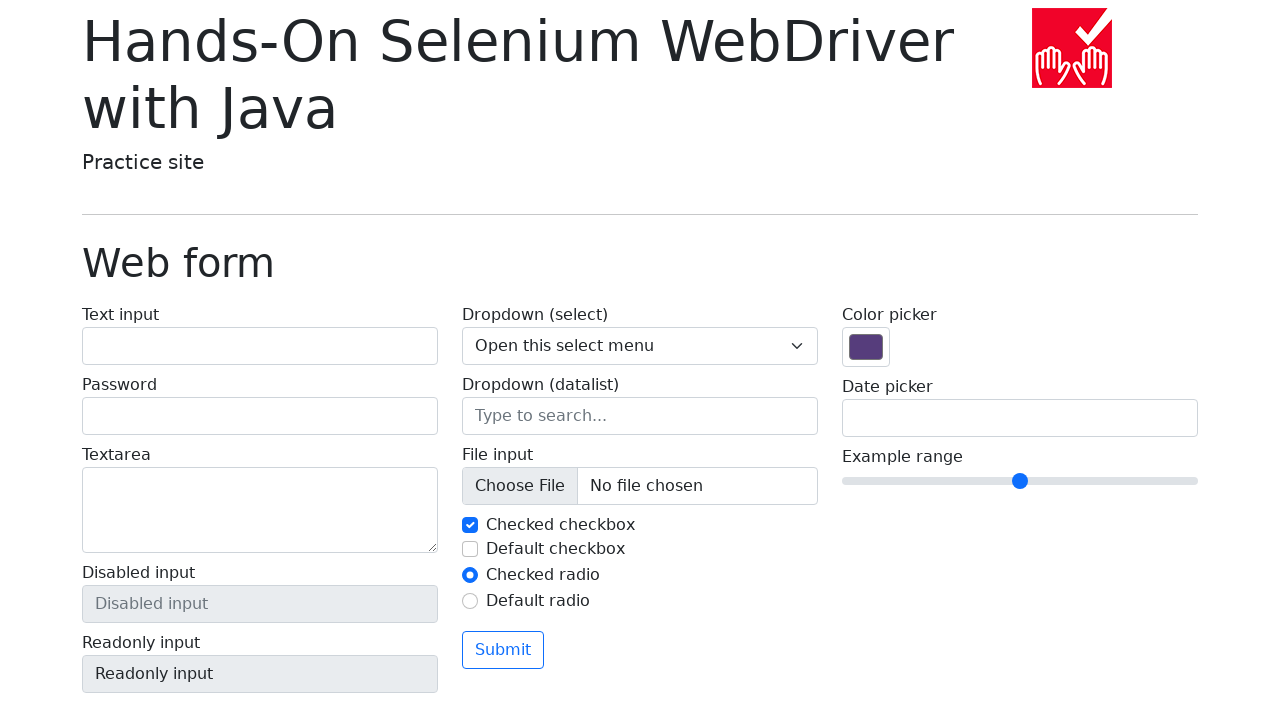

Retrieved checkbox 1 of 2
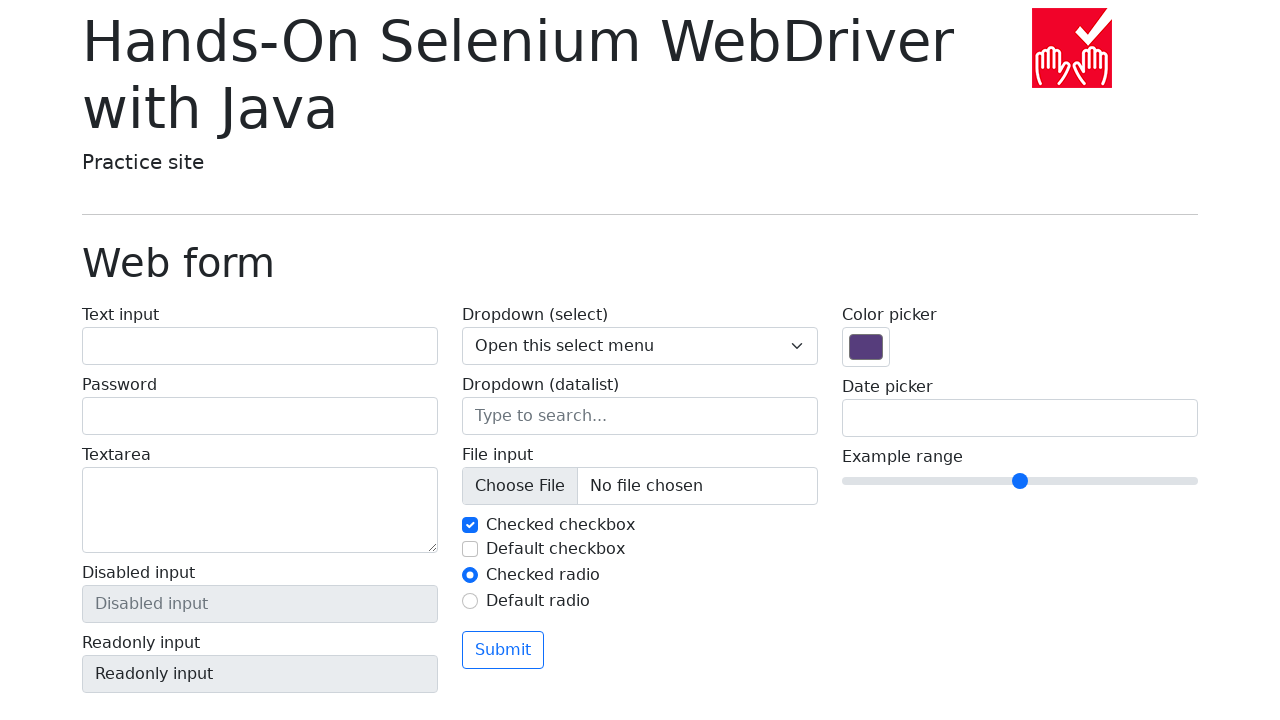

Retrieved checkbox 2 of 2
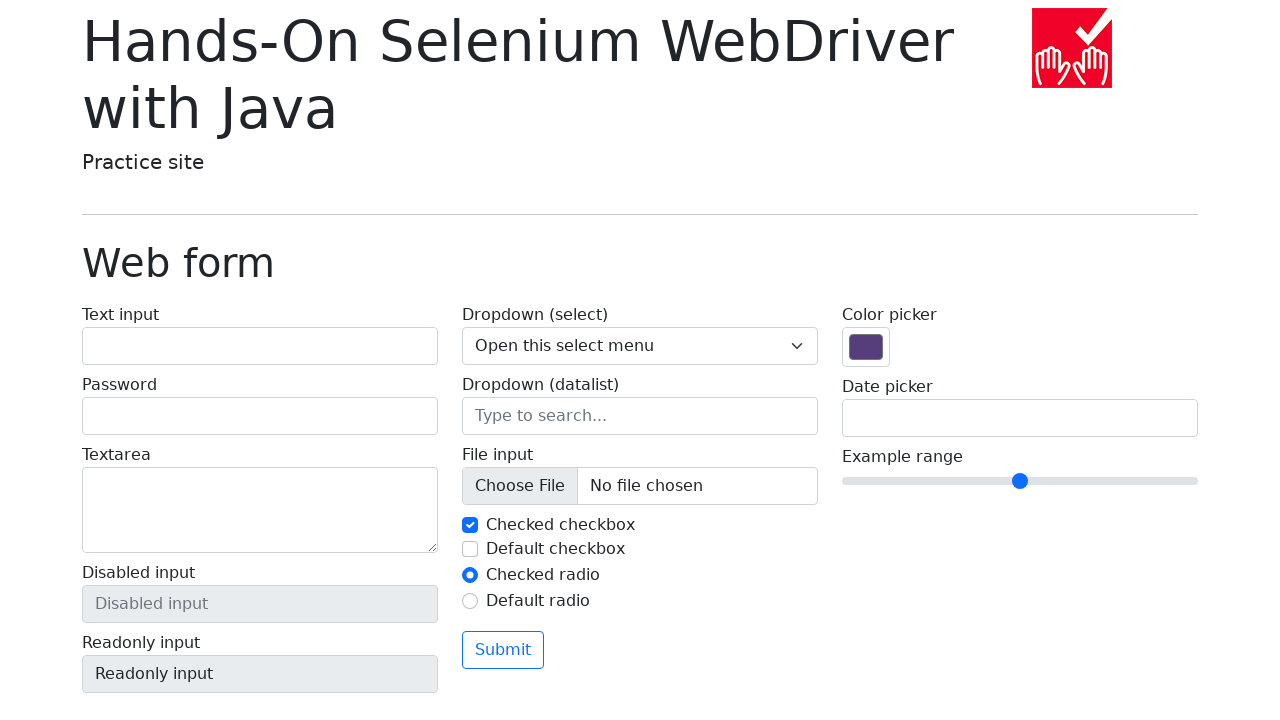

Clicked unchecked checkbox 2 to check it at (470, 549) on input[type='checkbox'] >> nth=1
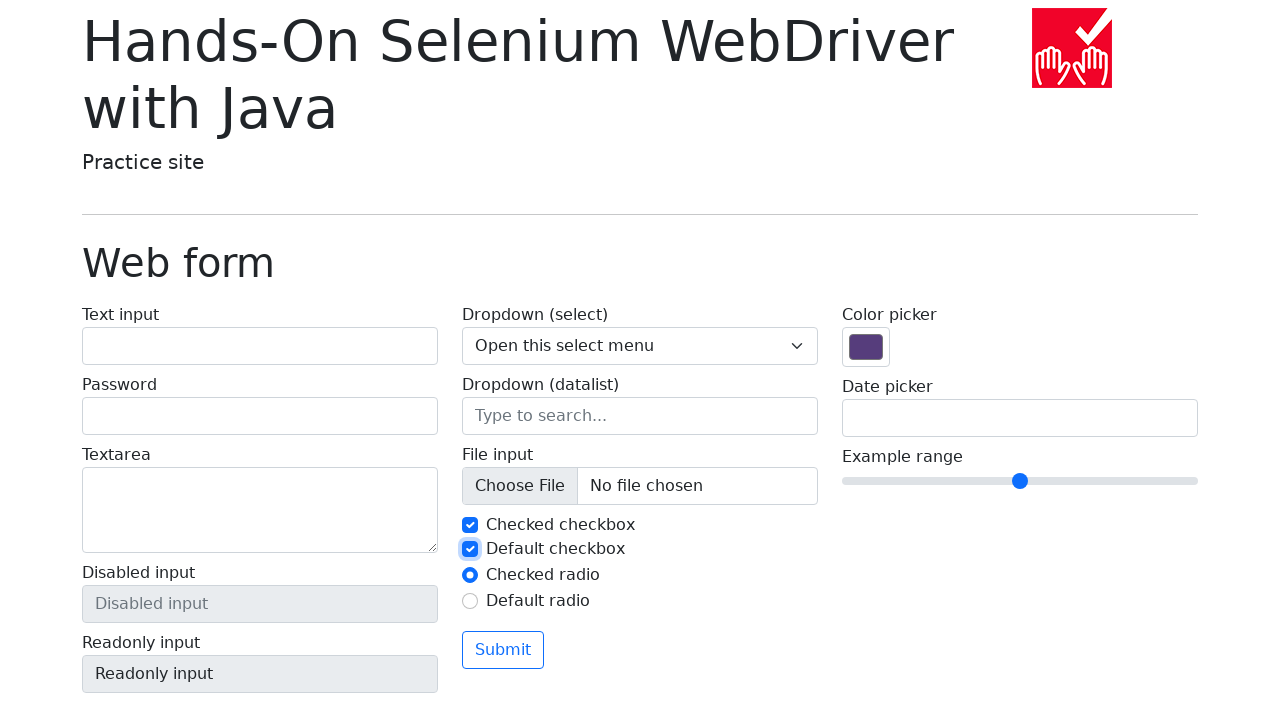

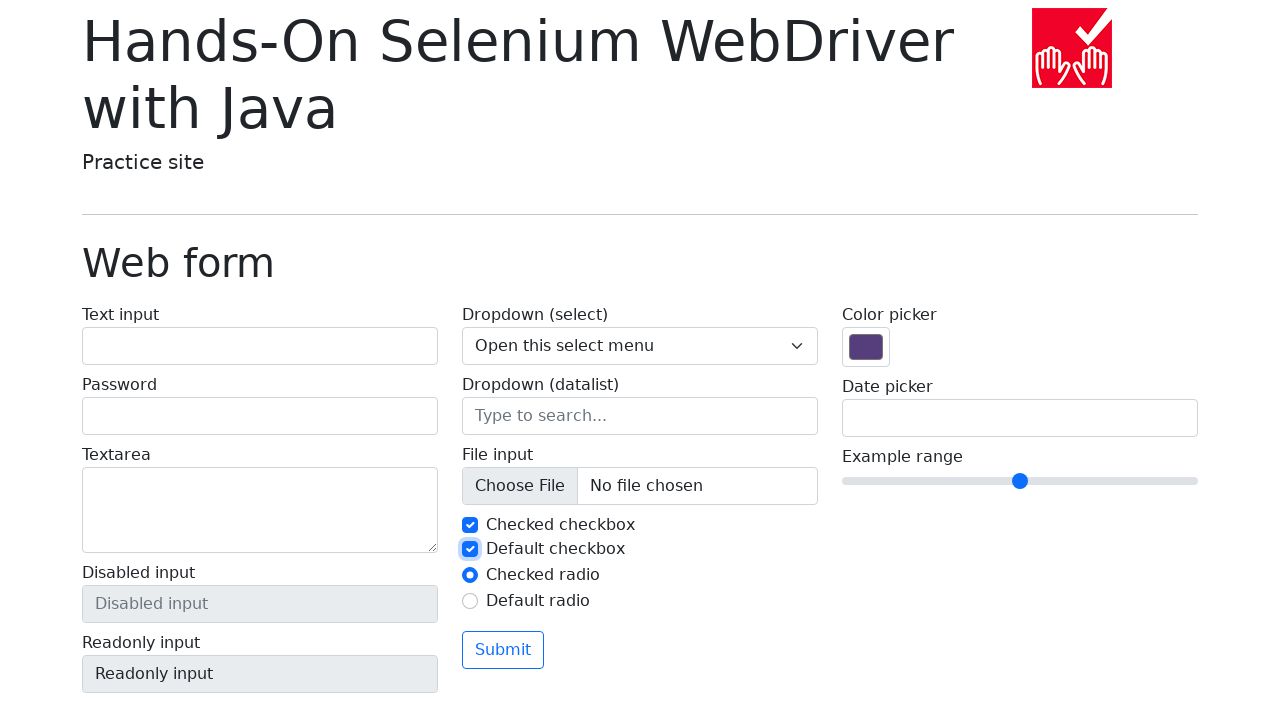